Tests an end-to-end flight booking flow by selecting one-way trip, choosing departure and arrival cities, selecting senior citizen discount, adding passengers, and searching for flights

Starting URL: https://rahulshettyacademy.com/dropdownsPractise/

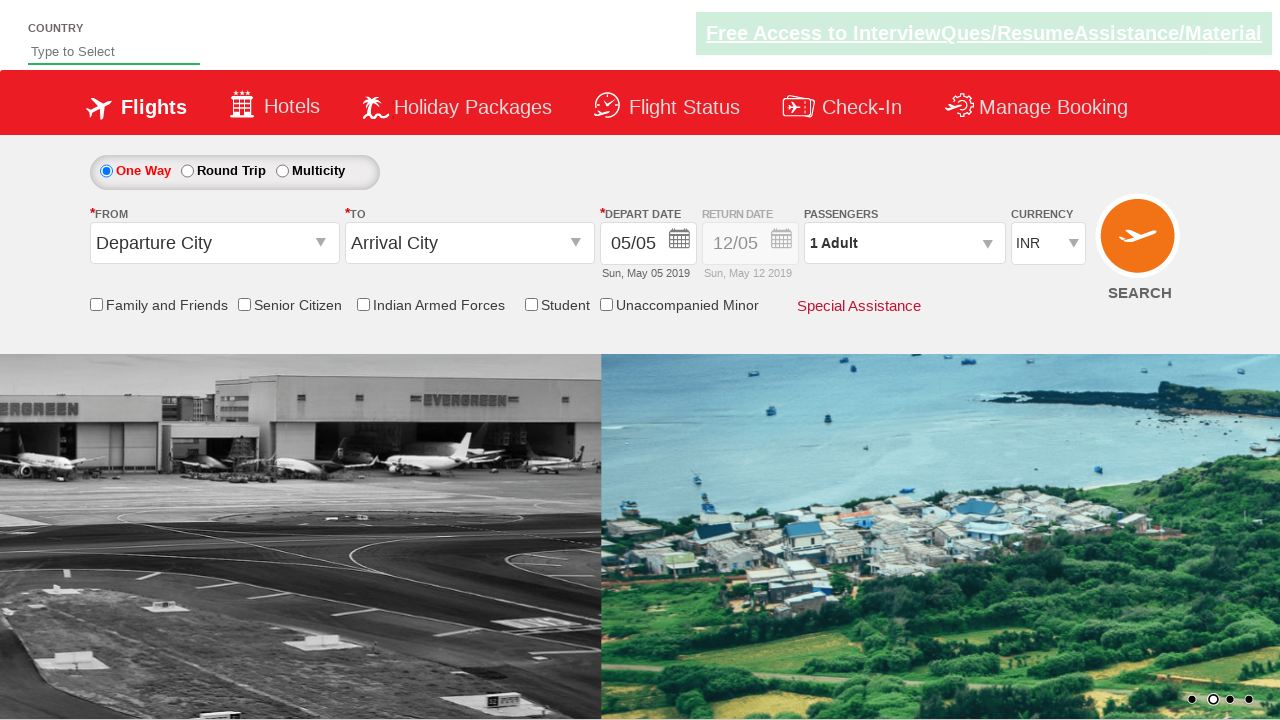

Selected one-way trip option at (106, 171) on #ctl00_mainContent_rbtnl_Trip_0
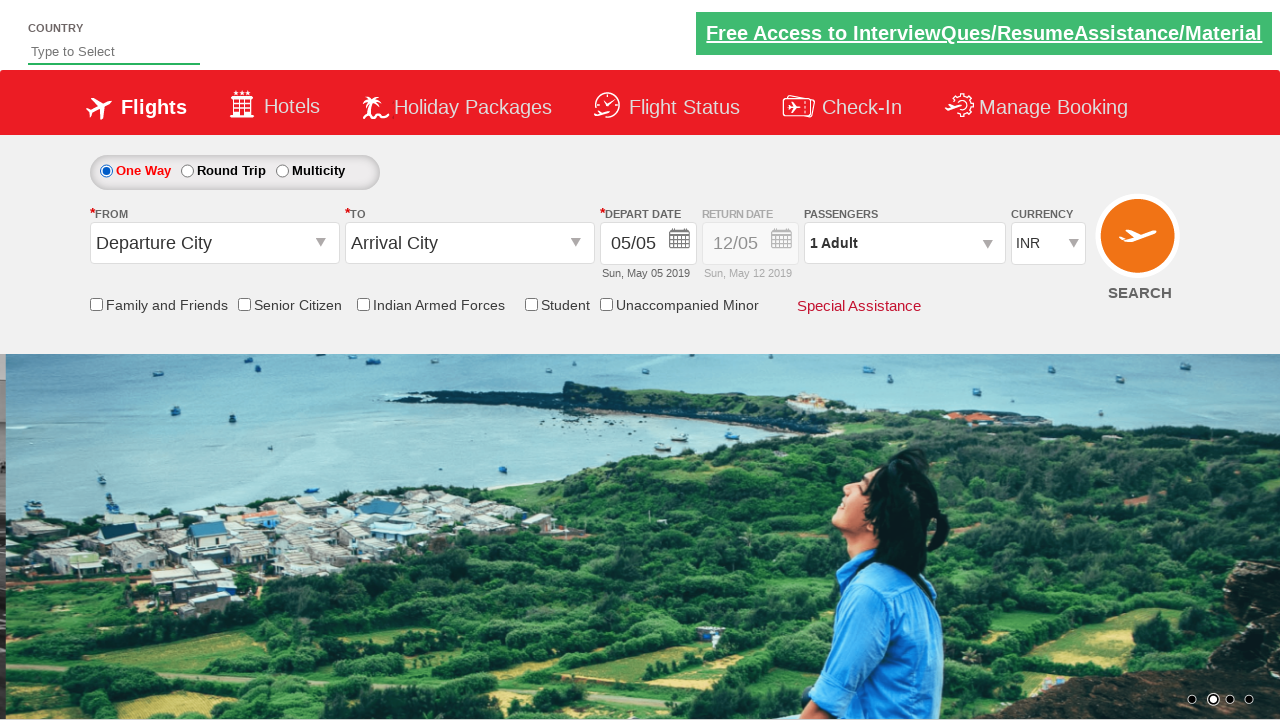

Clicked on departure city field at (214, 243) on #ctl00_mainContent_ddl_originStation1_CTXT
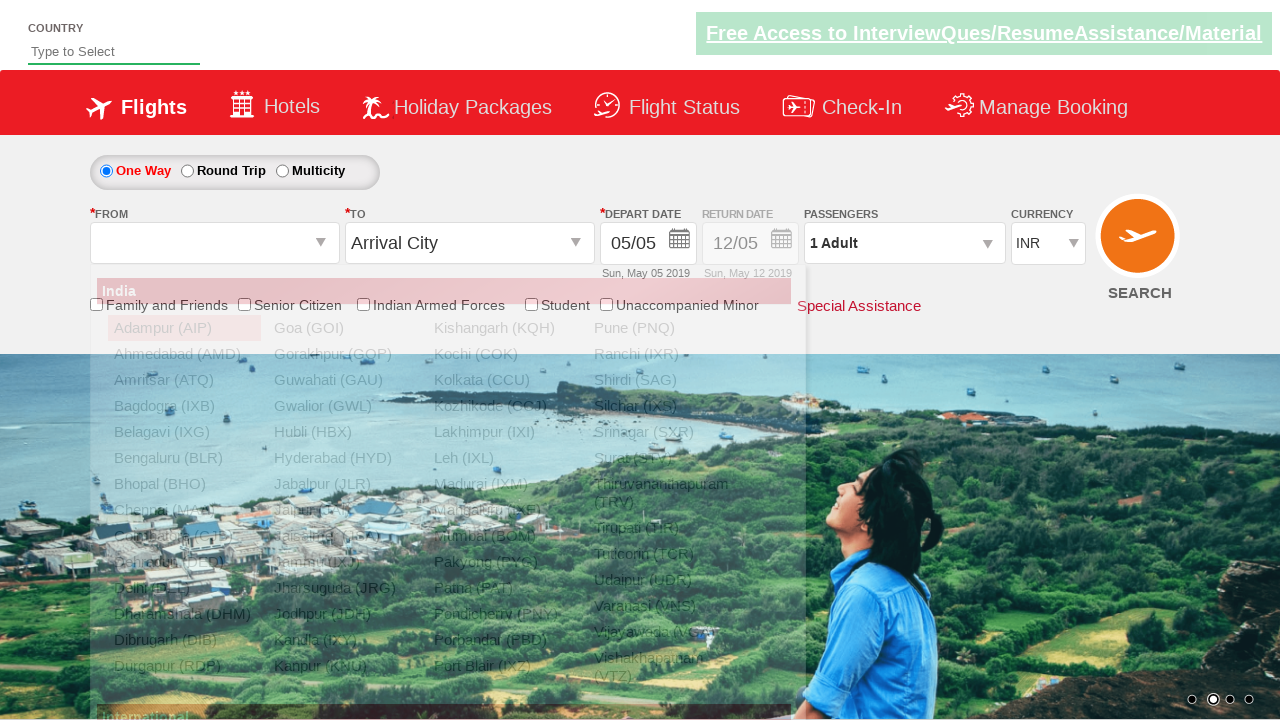

Selected Bangalore (BLR) as departure city at (184, 458) on a[value='BLR']
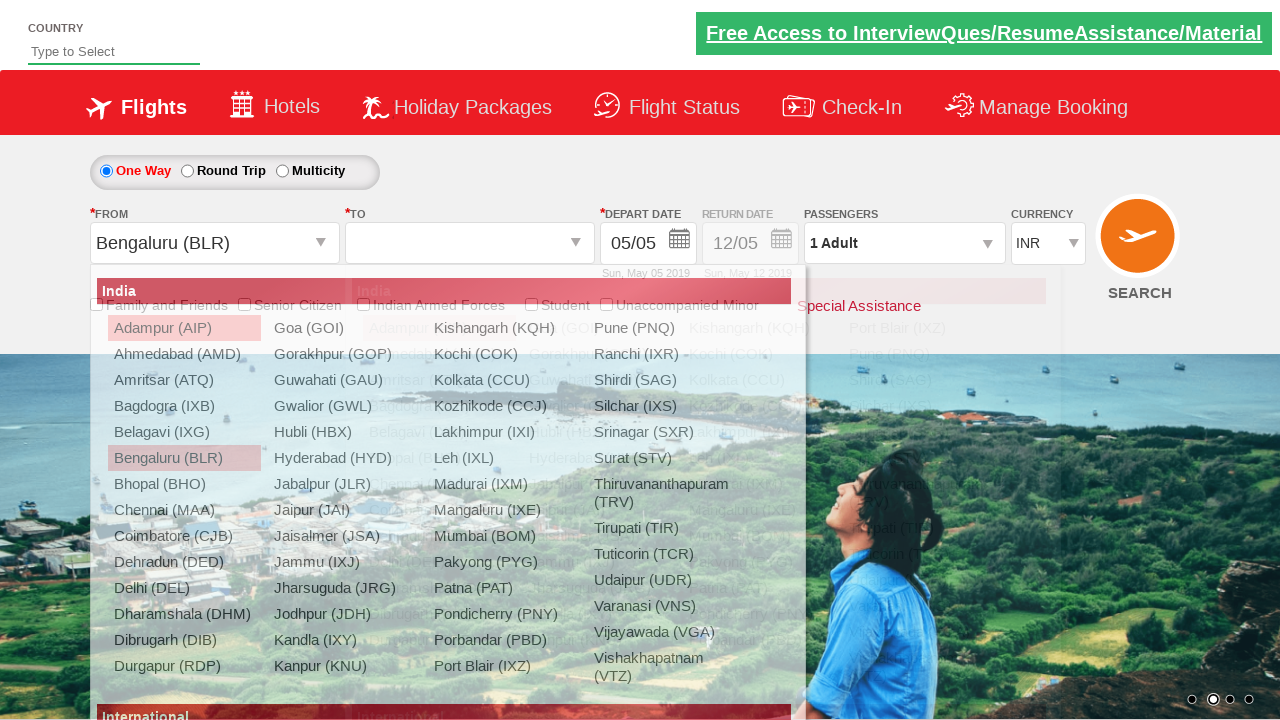

Waited for arrival city options to load
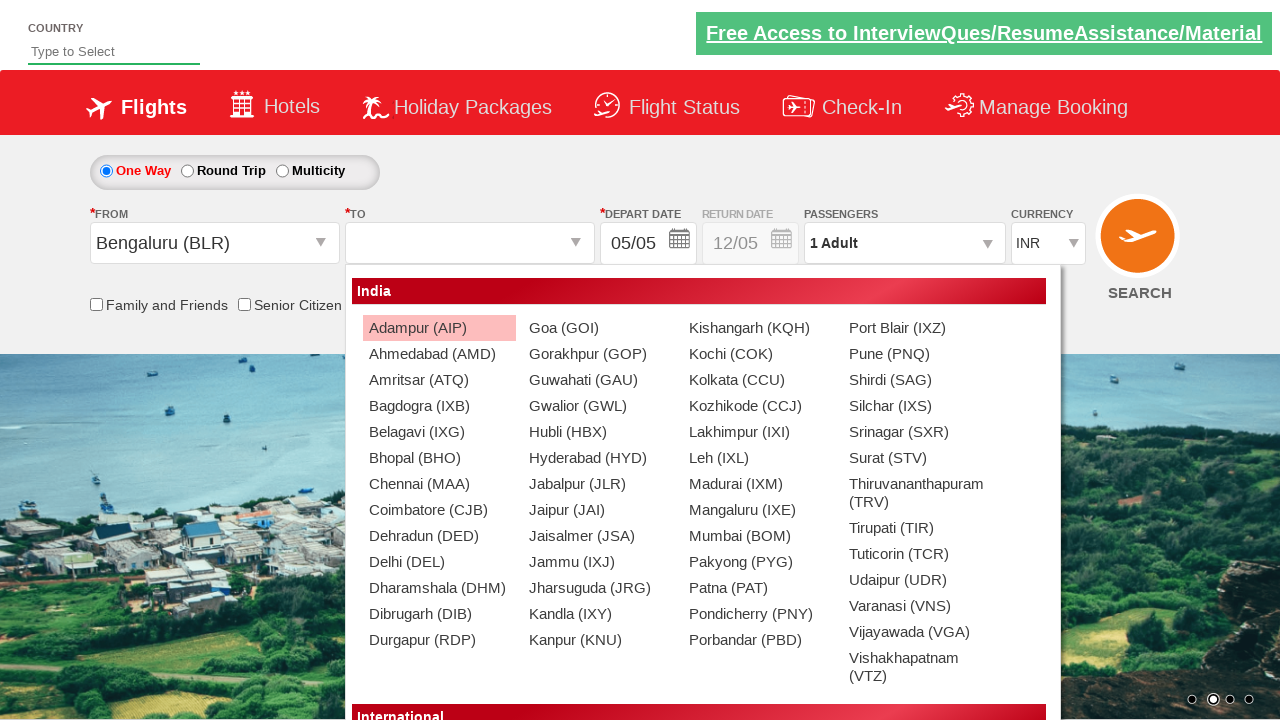

Selected Bagdogra (IXB) as arrival city at (439, 406) on (//a[@value='IXB'][normalize-space()='Bagdogra (IXB)'])[2]
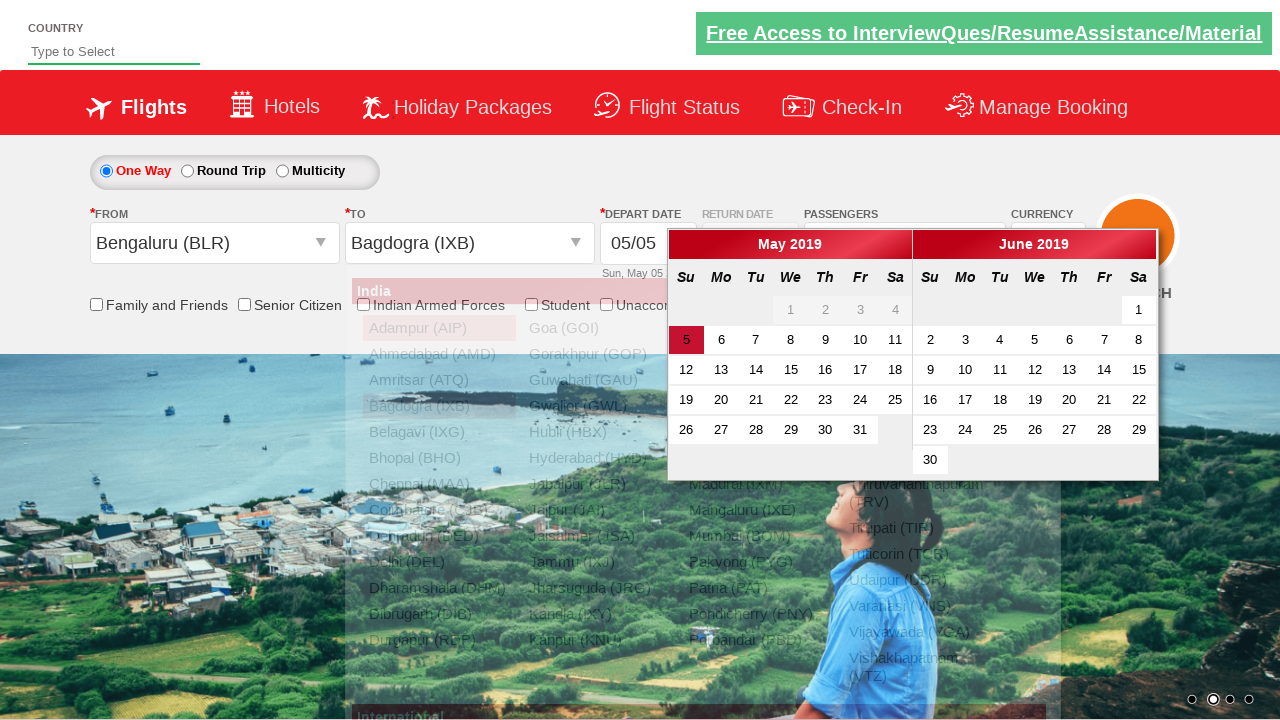

Checked Senior Citizen Discount checkbox at (244, 304) on #ctl00_mainContent_chk_SeniorCitizenDiscount
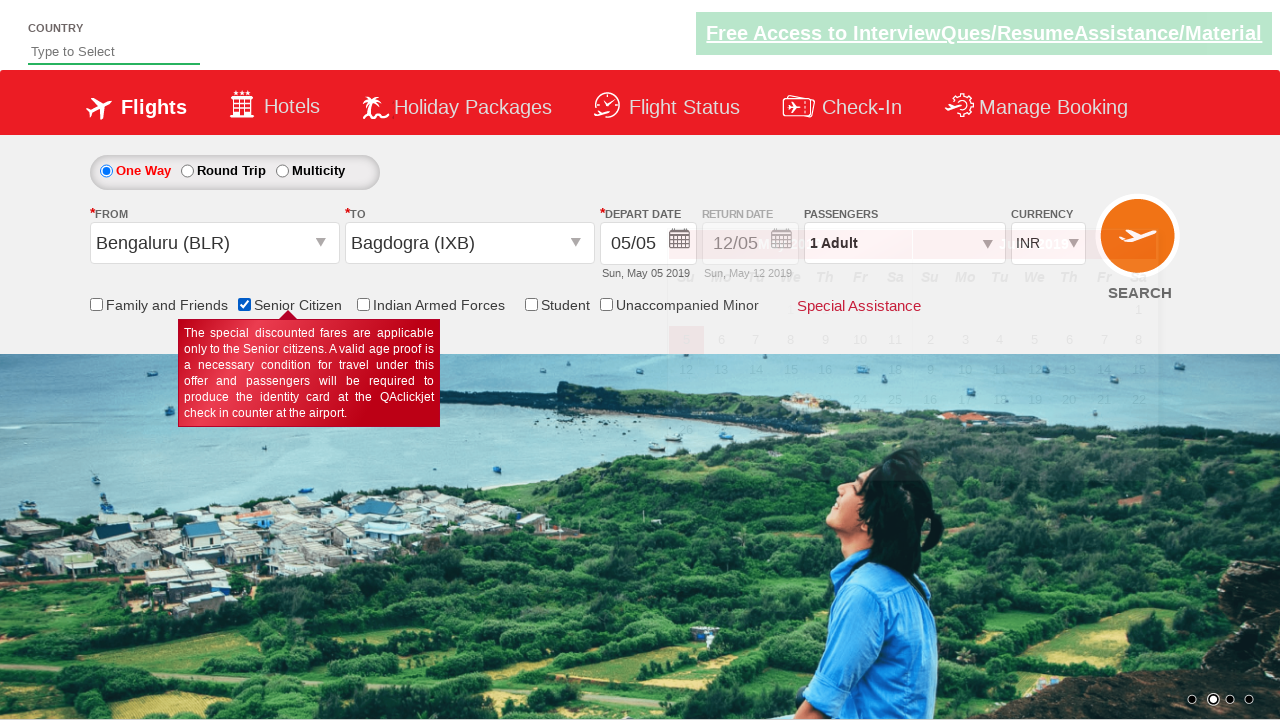

Clicked on passengers dropdown at (904, 243) on #divpaxinfo
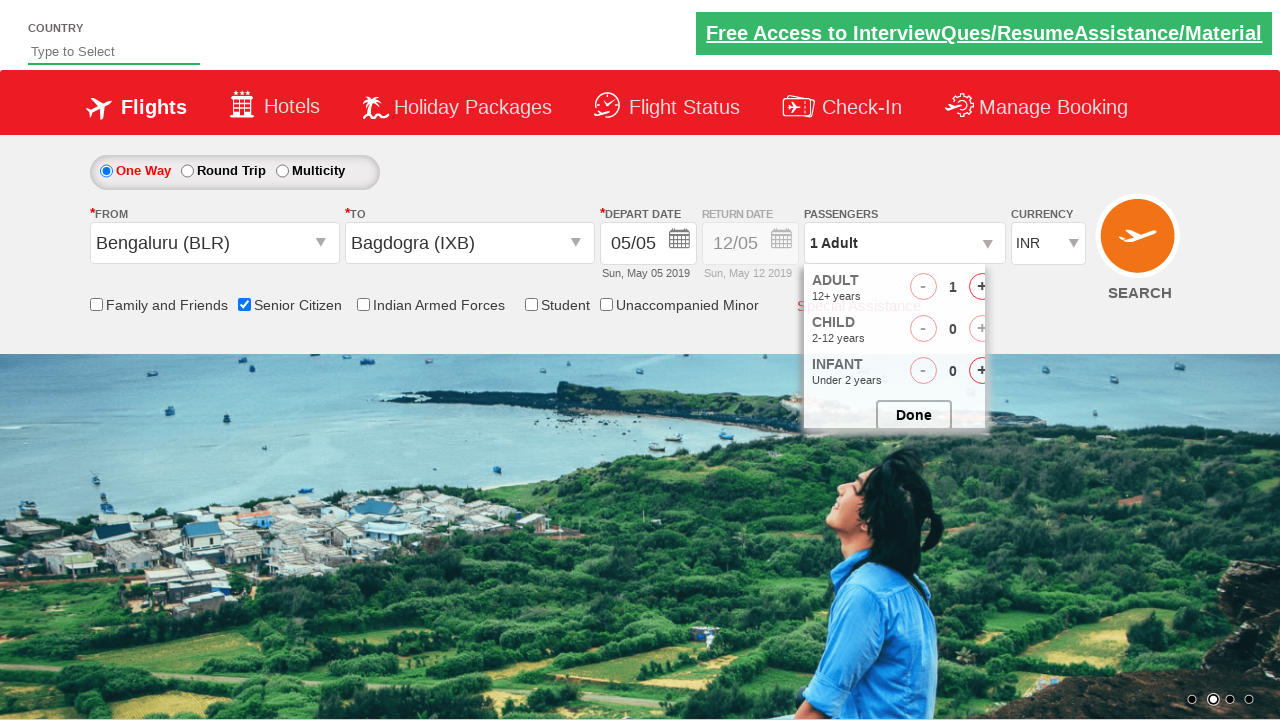

Waited for passengers dropdown to open
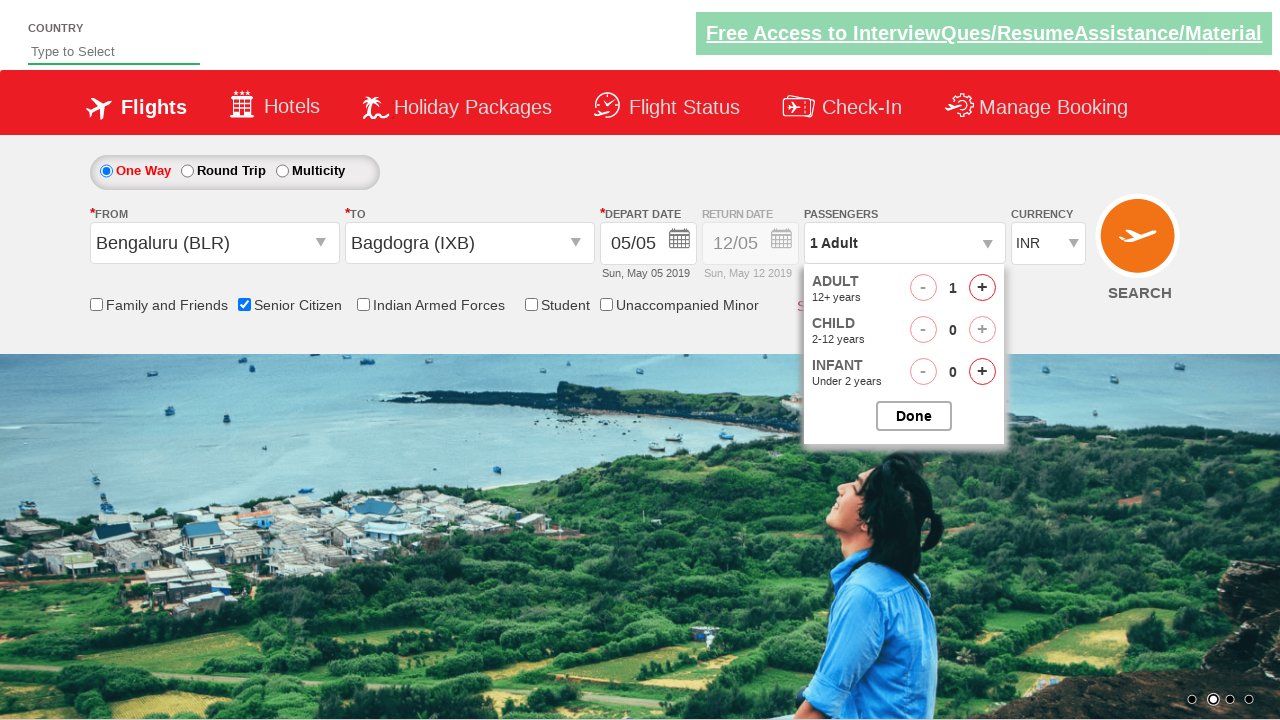

Added adult passenger 1 of 4 at (982, 288) on #hrefIncAdt
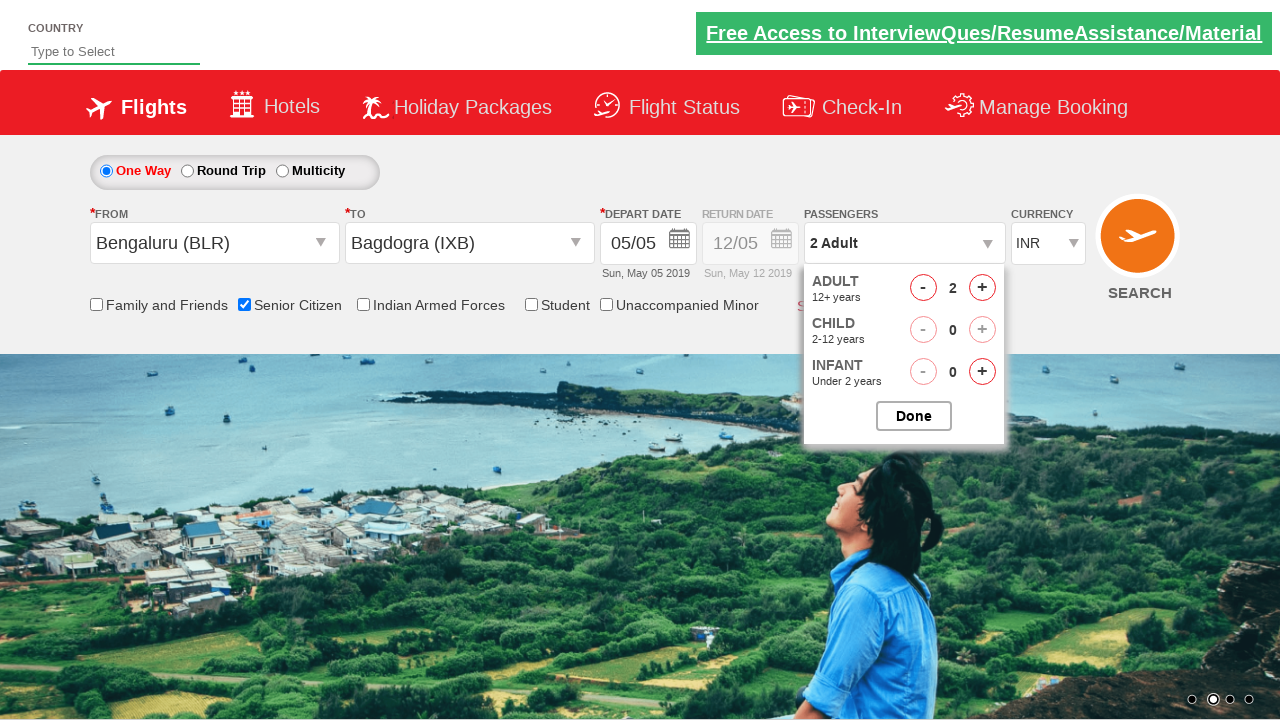

Added adult passenger 2 of 4 at (982, 288) on #hrefIncAdt
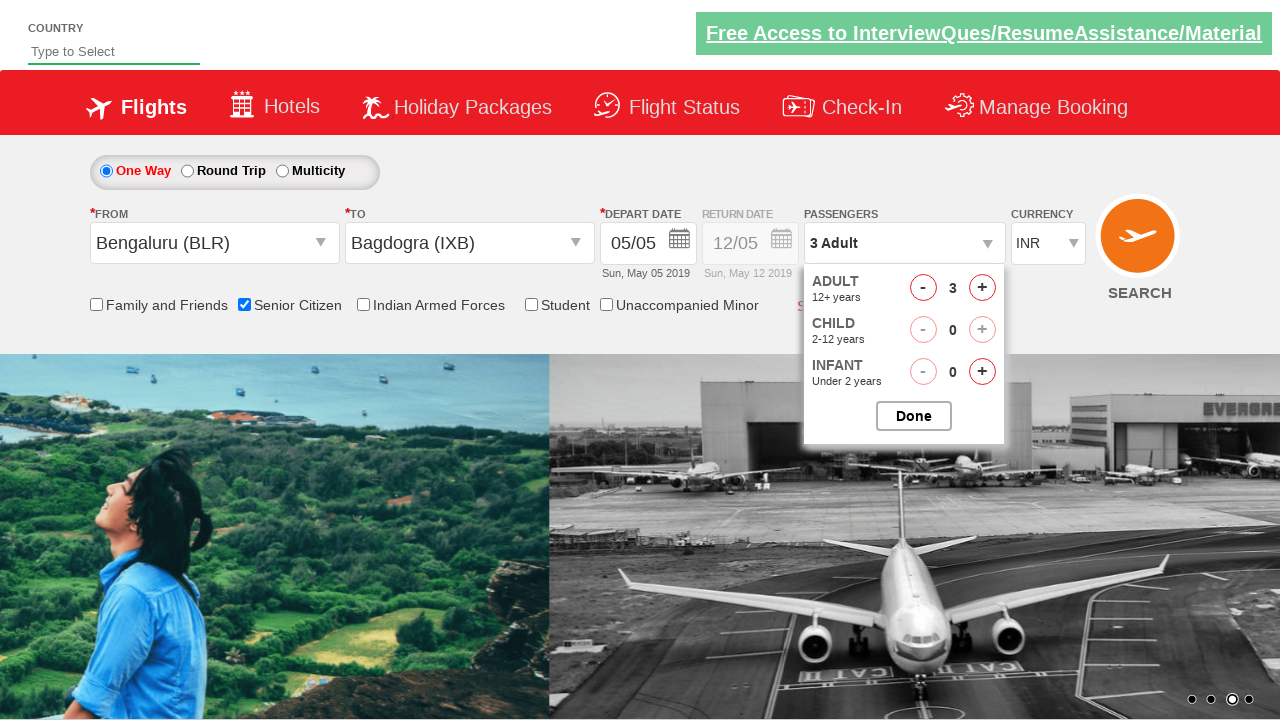

Added adult passenger 3 of 4 at (982, 288) on #hrefIncAdt
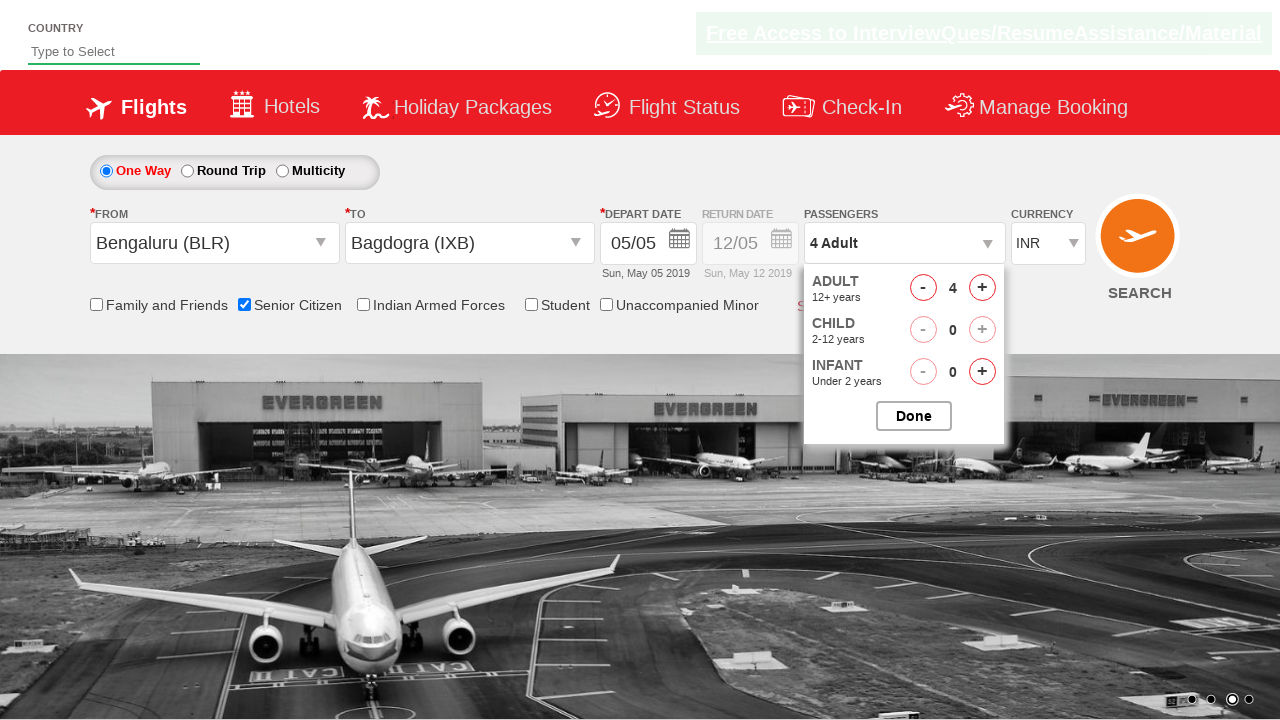

Added adult passenger 4 of 4 at (982, 288) on #hrefIncAdt
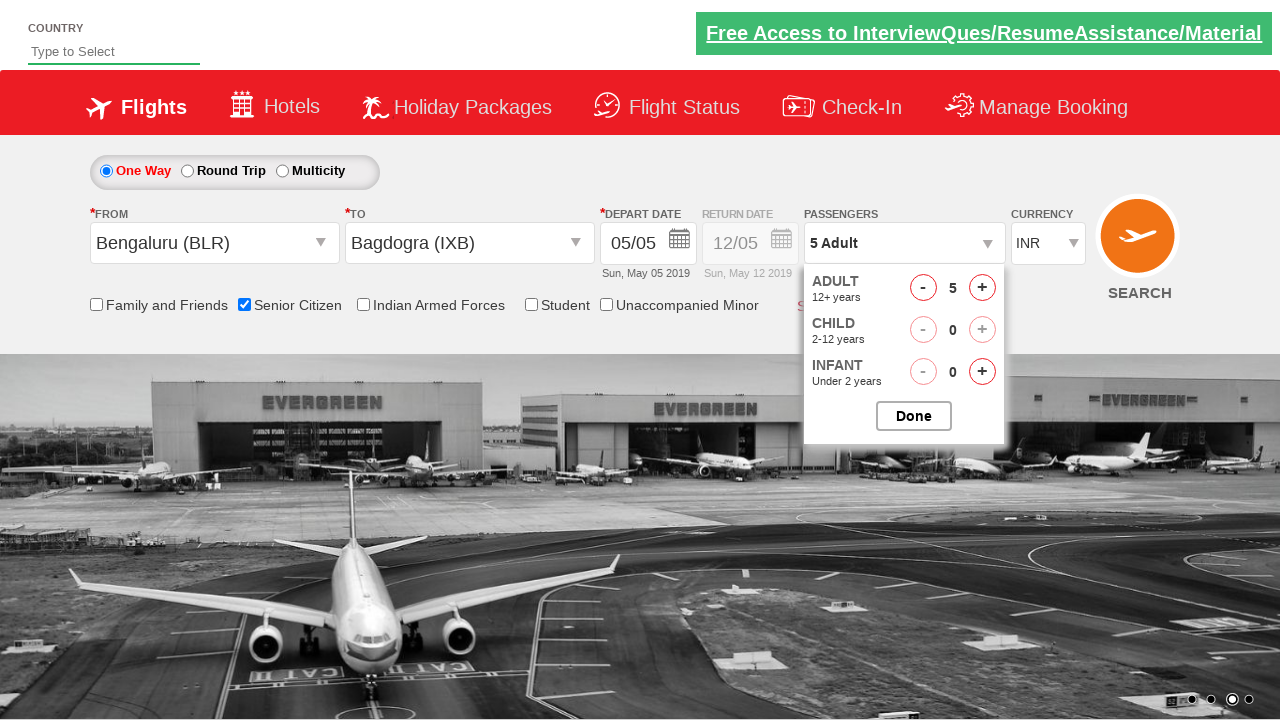

Clicked done button to close passengers dropdown at (914, 416) on #btnclosepaxoption
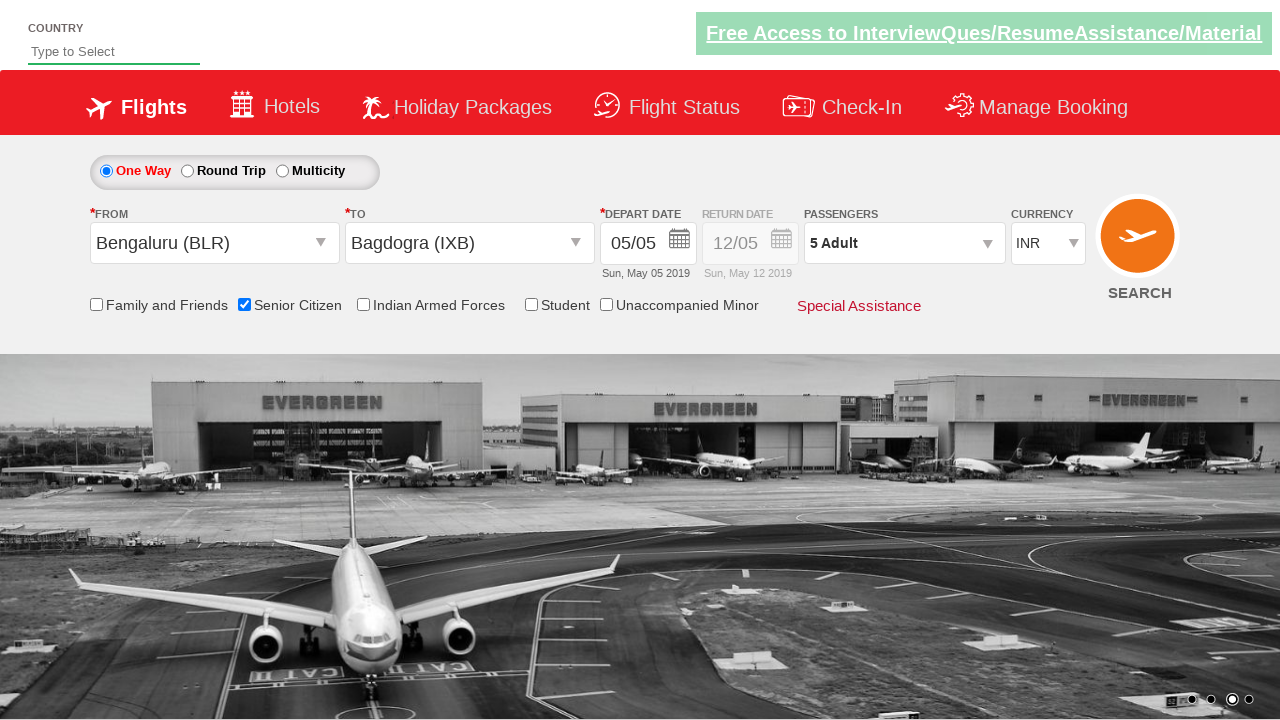

Clicked search button to find flights at (1140, 245) on #ctl00_mainContent_btn_FindFlights
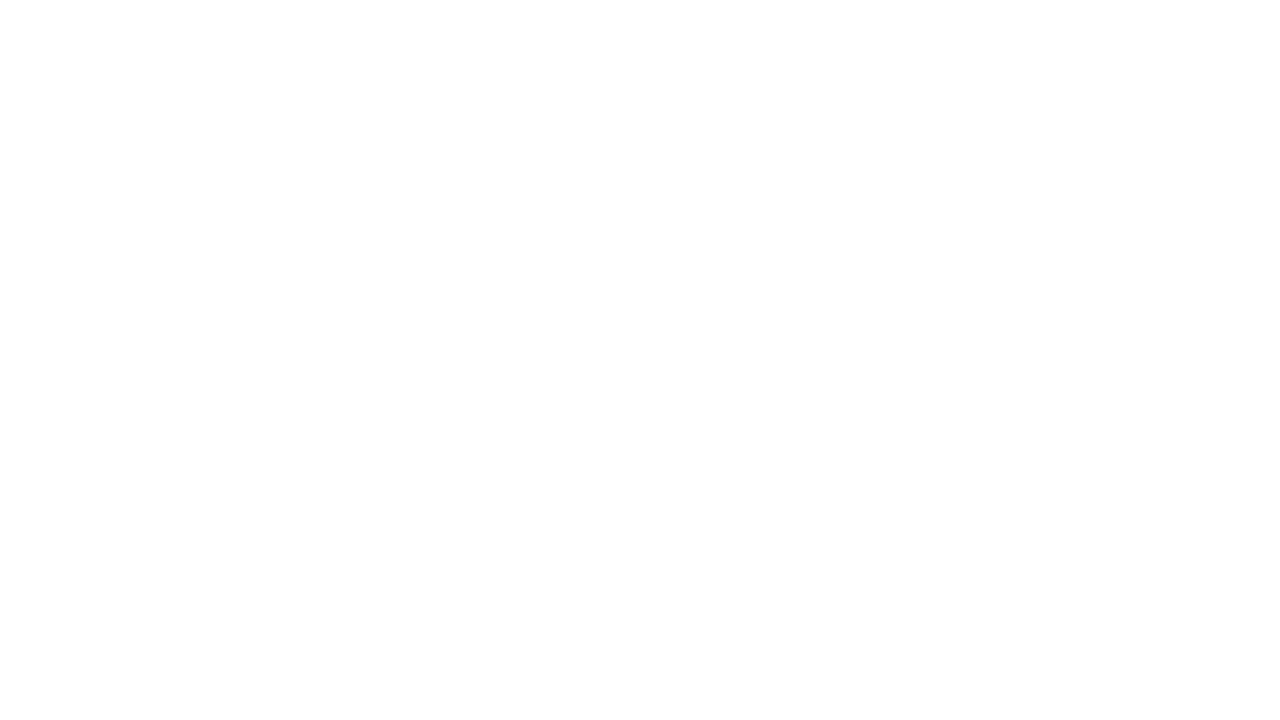

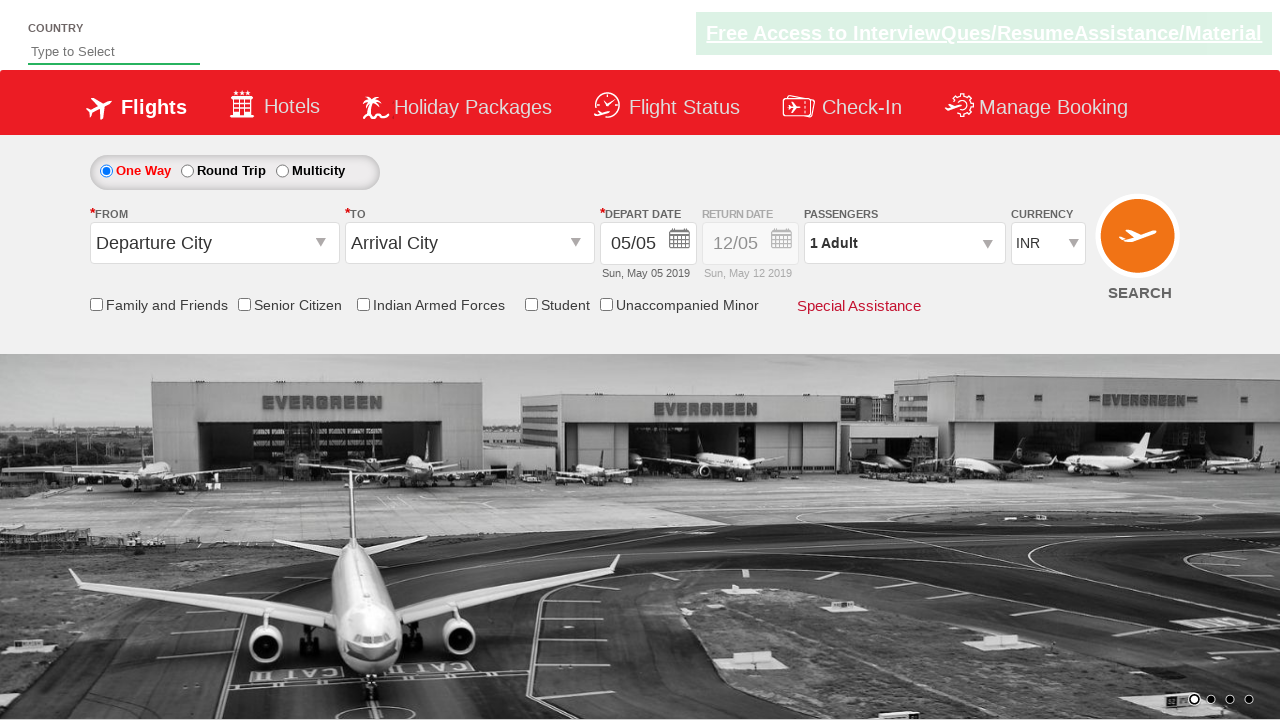